Tests dynamic loading functionality by clicking a start button and waiting for hidden content to become visible

Starting URL: https://the-internet.herokuapp.com/dynamic_loading/1

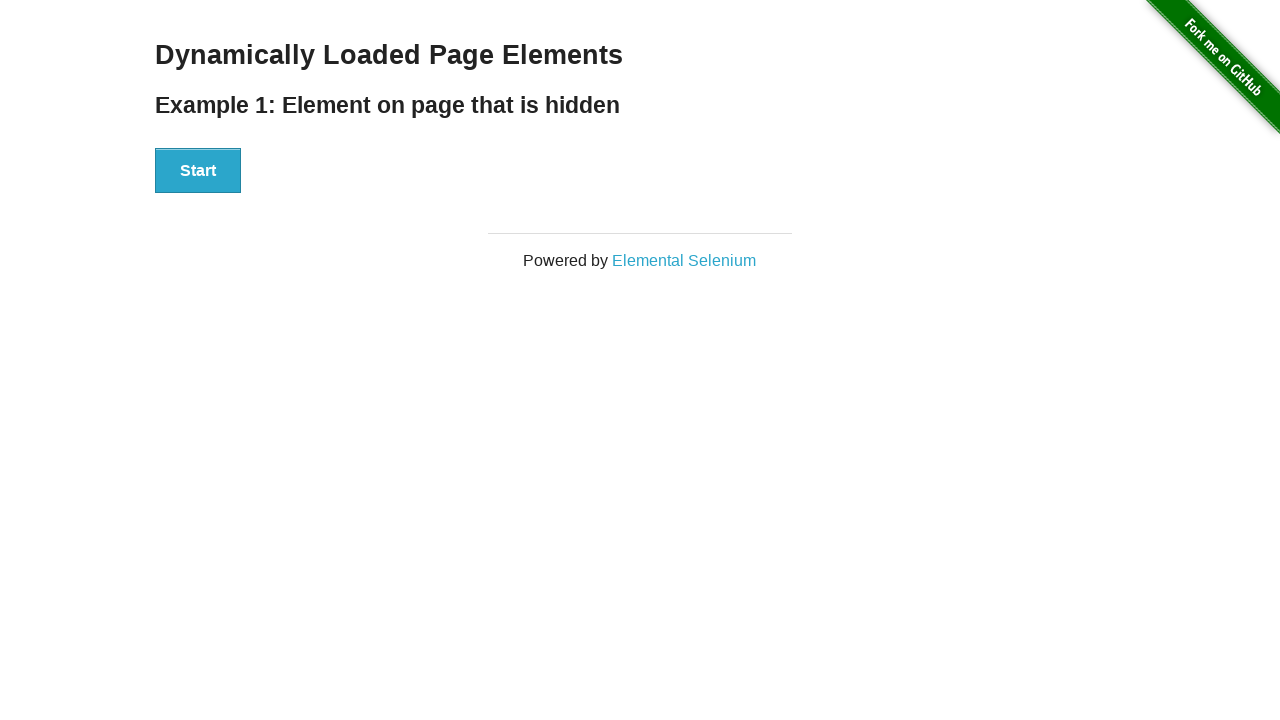

Clicked the start button to trigger dynamic loading at (198, 171) on xpath=//button
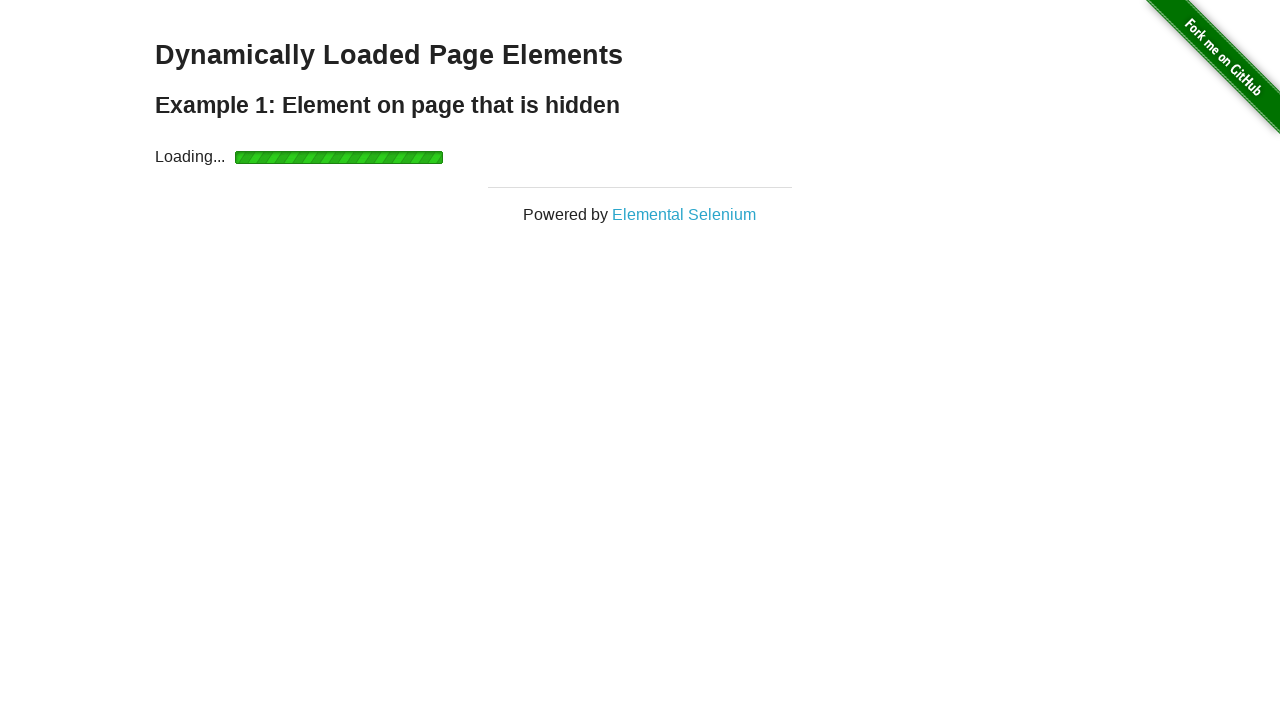

Waited for hidden content to become visible
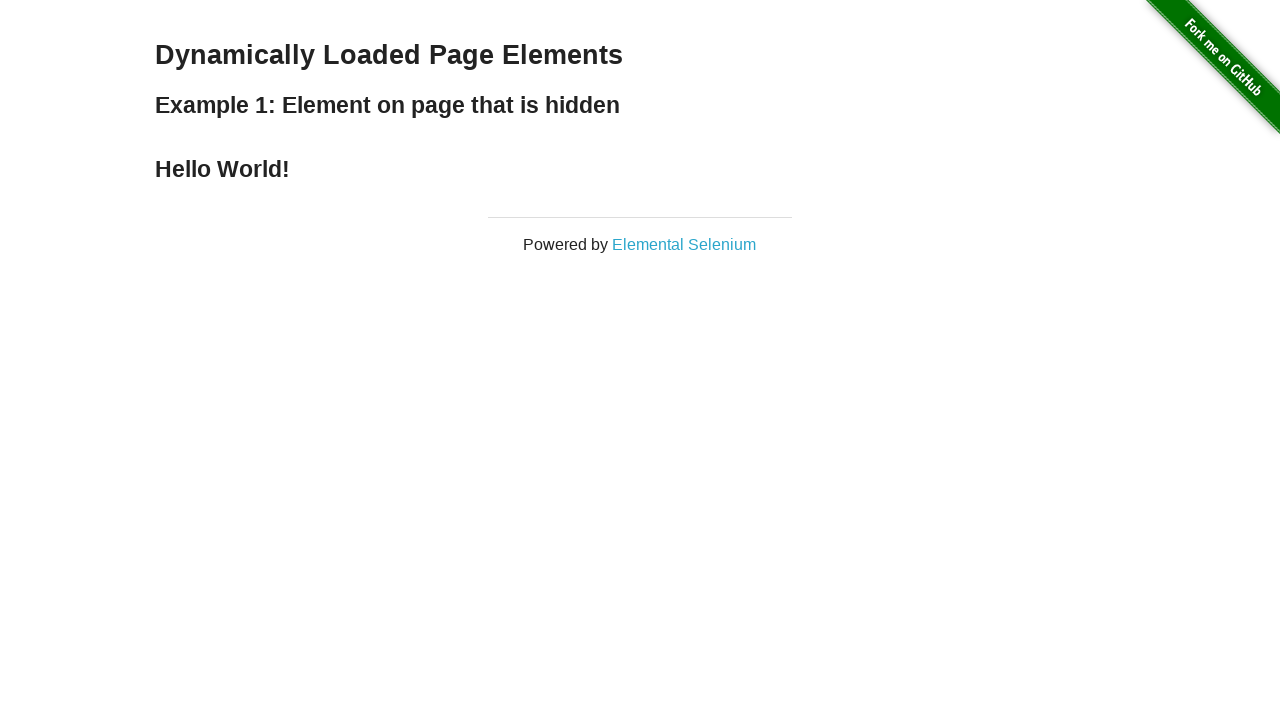

Retrieved text content from finished element: Hello World!
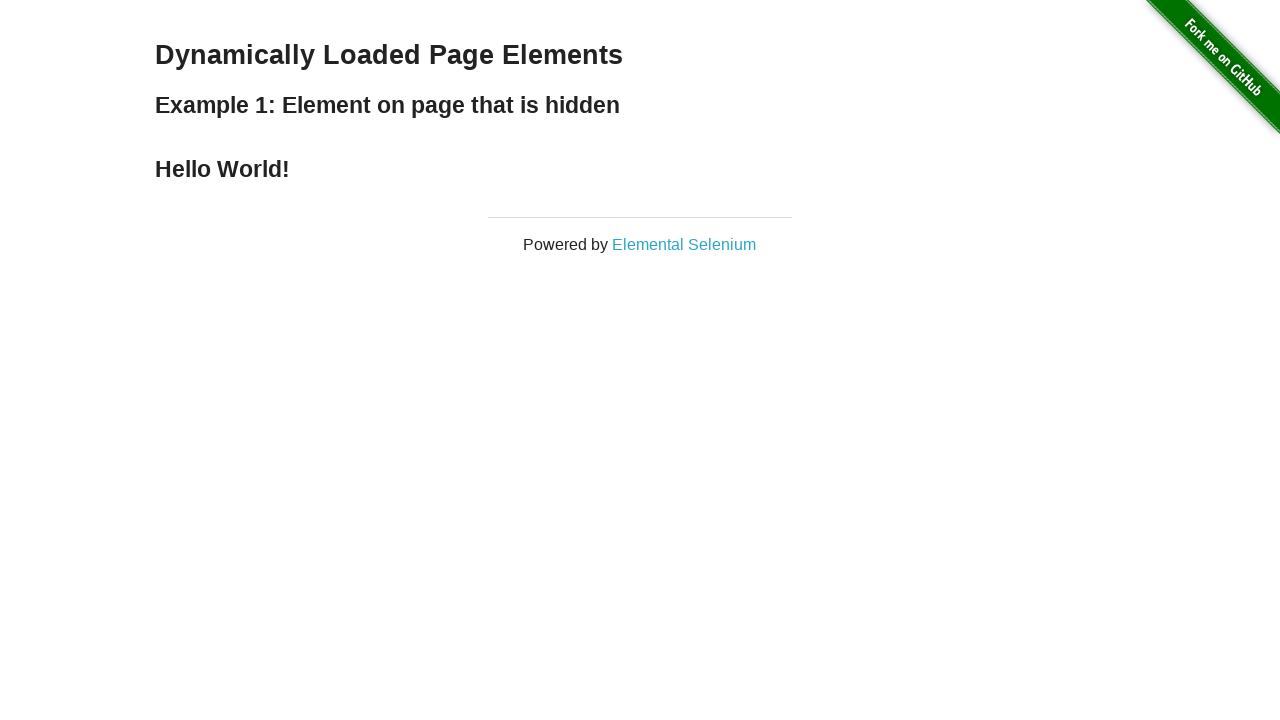

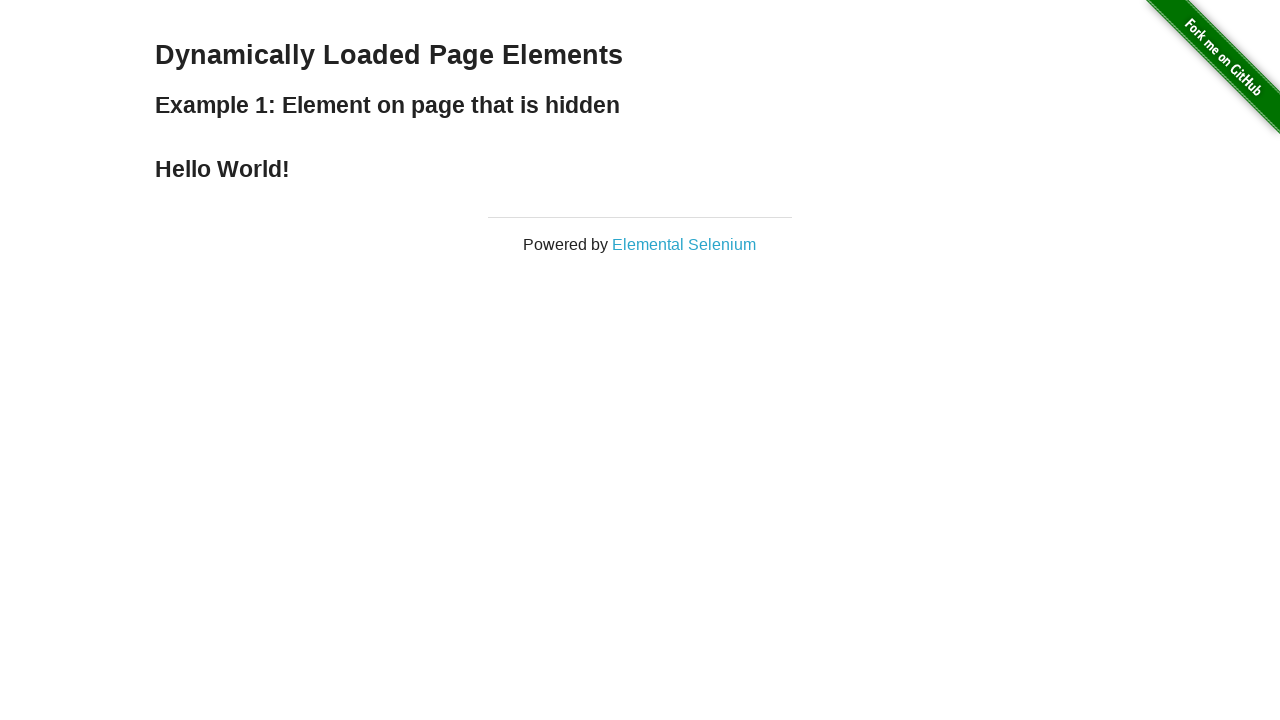